Tests stale element handling by removing a checkbox, verifying it's gone, then adding it back and verifying it's visible again.

Starting URL: http://the-internet.herokuapp.com/dynamic_controls

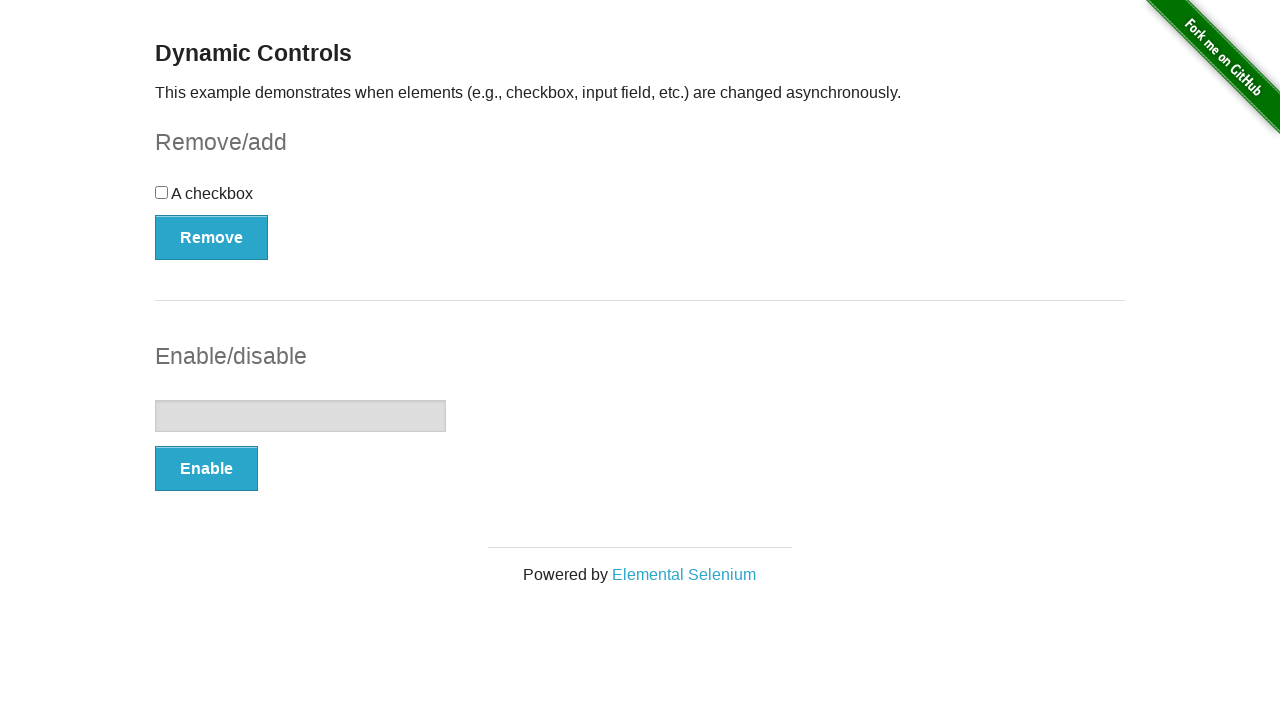

Clicked Remove button to remove the checkbox at (212, 237) on xpath=//button[contains(text(),'Remove')]
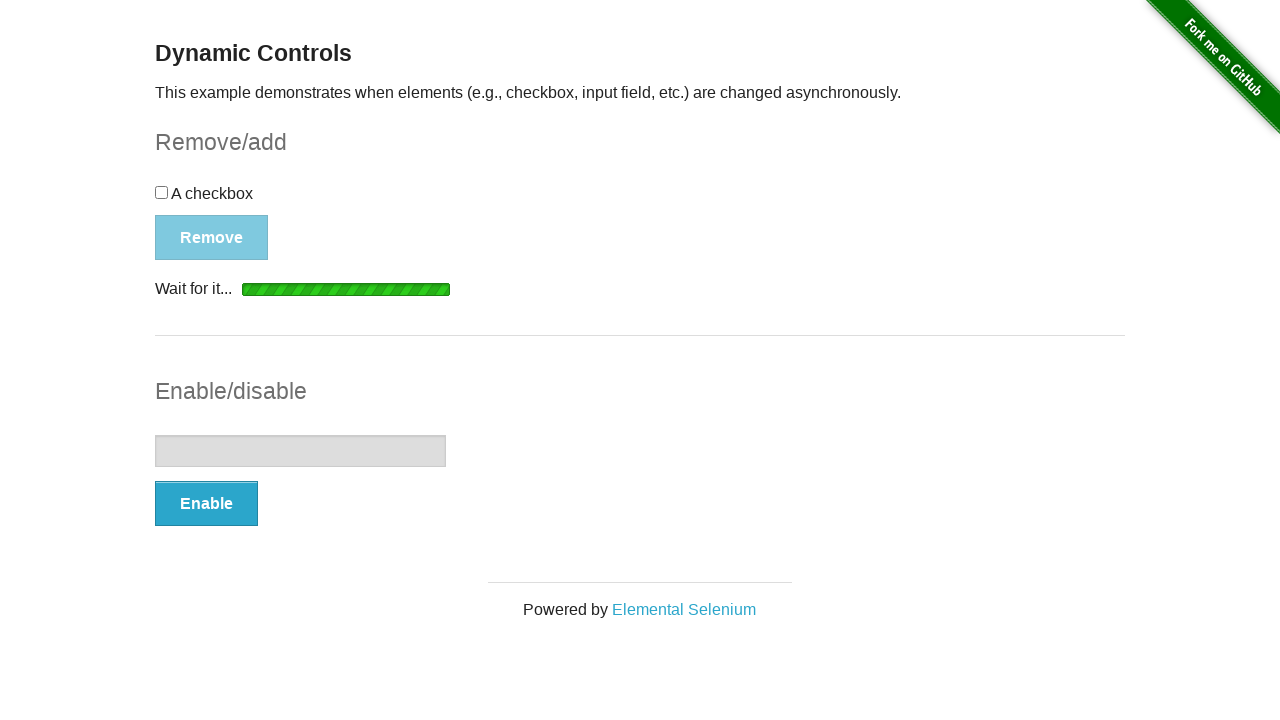

Verified checkbox was removed from DOM
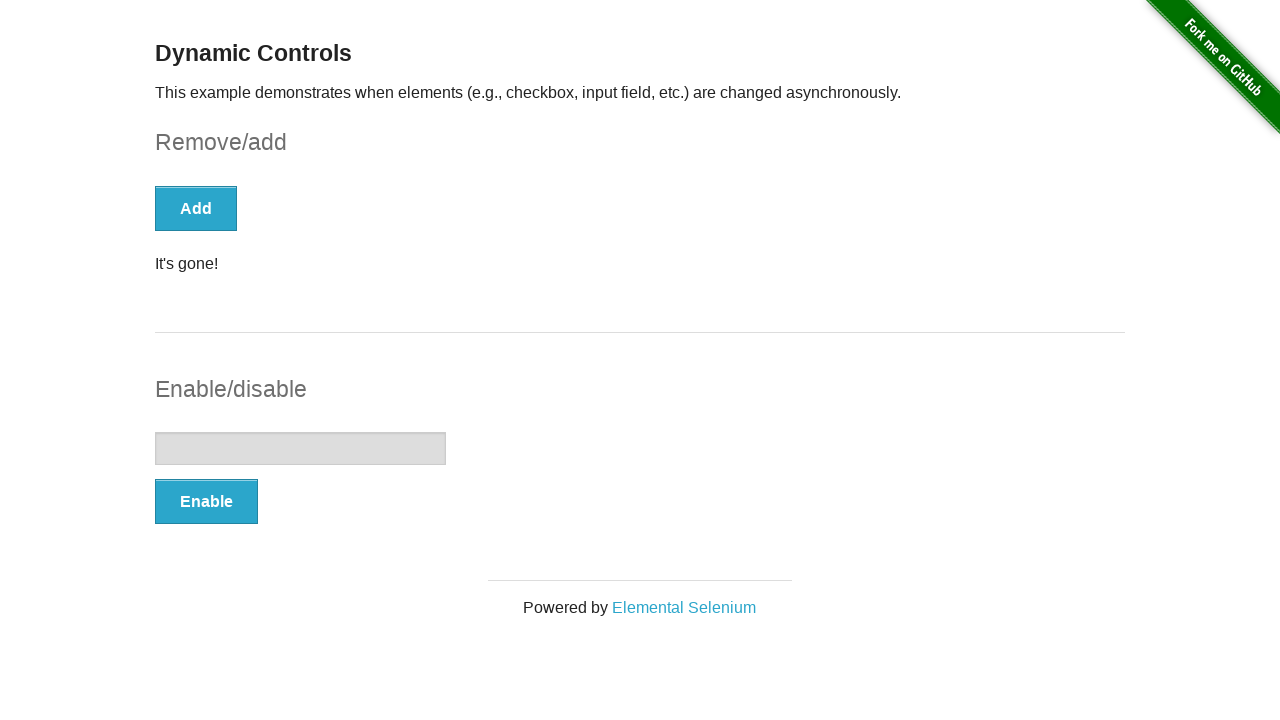

Clicked Add button to add the checkbox back at (196, 208) on xpath=//button[contains(text(),'Add')]
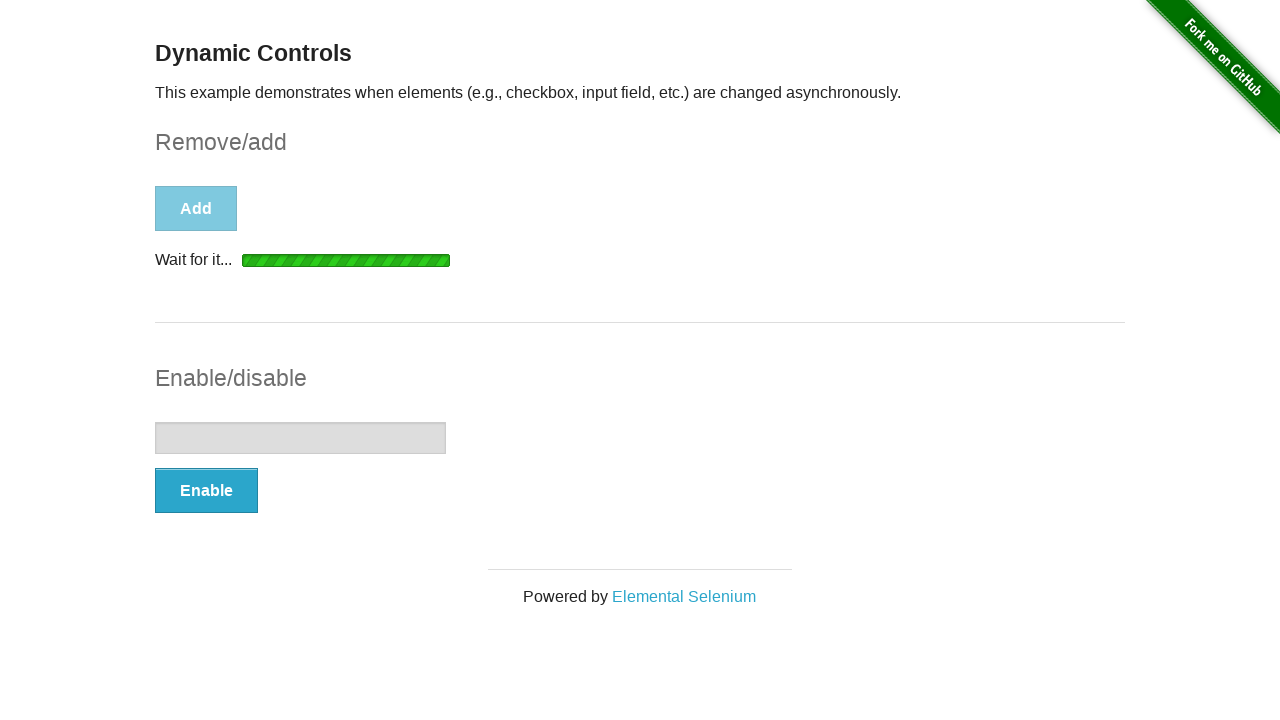

Verified checkbox became visible again
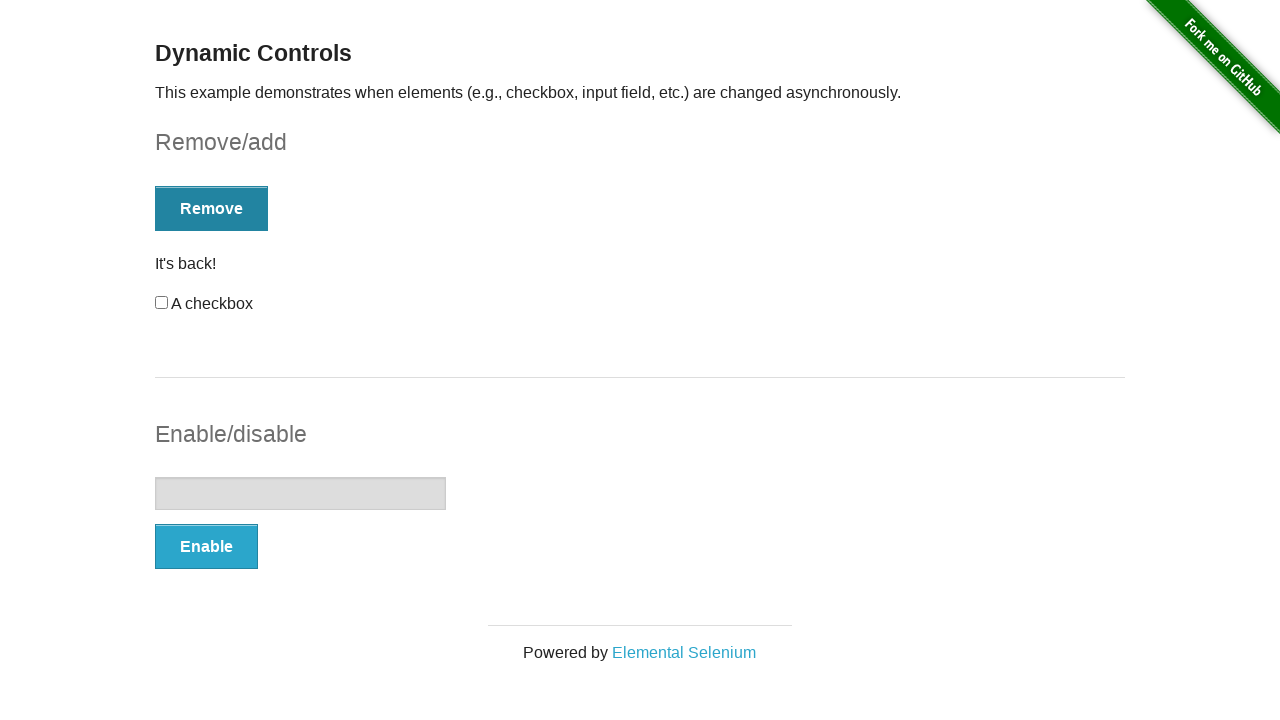

Assertion passed: Checkbox is displayed and visible
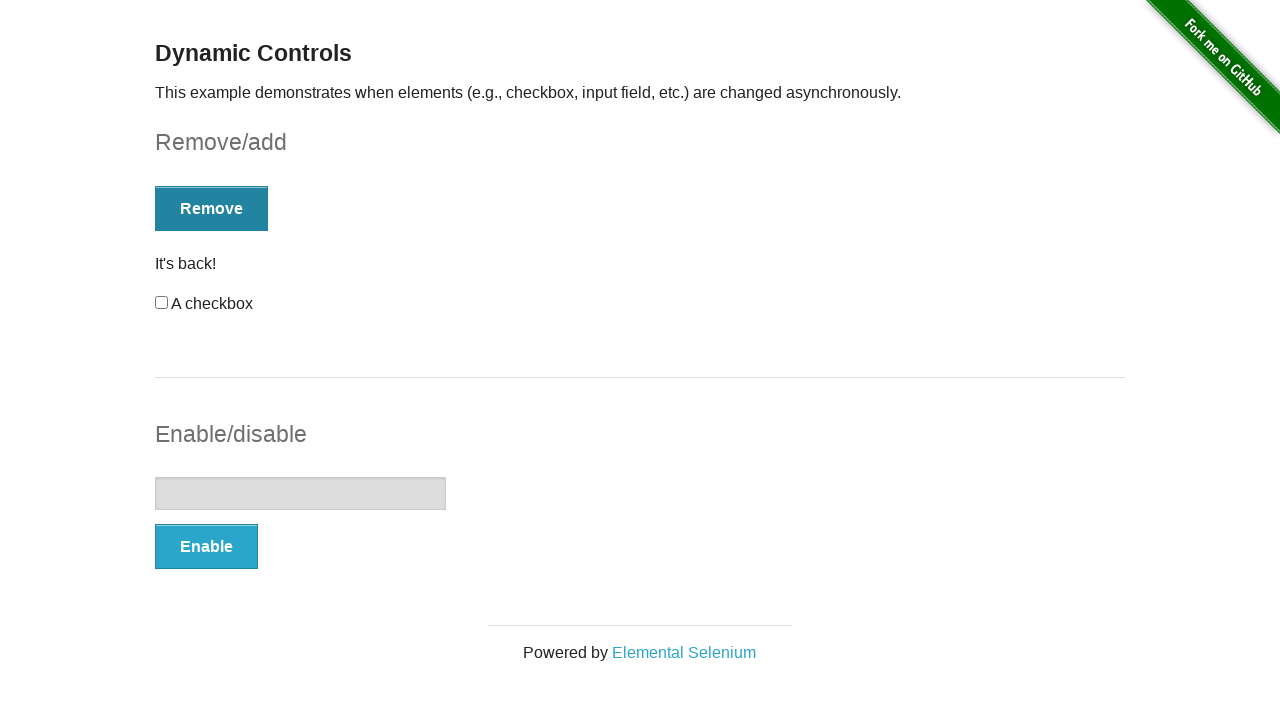

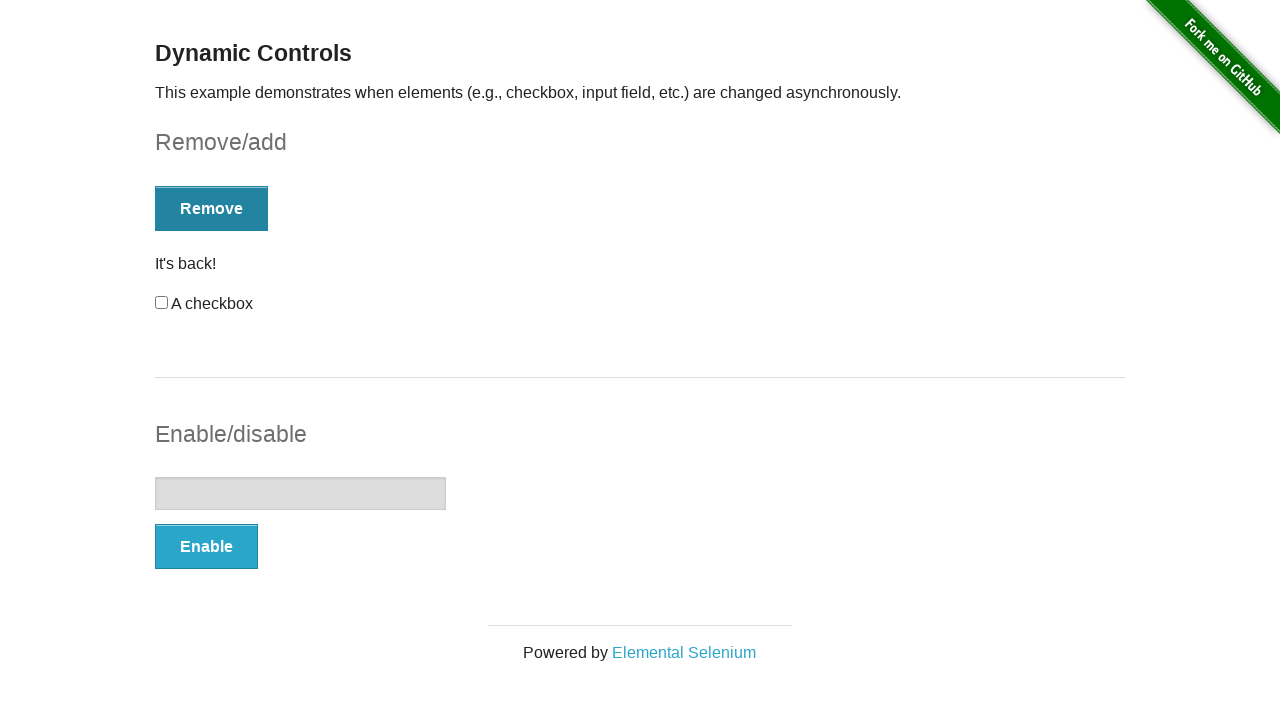